Tests window handling functionality by clicking a link that opens a new window, switching to it, and verifying the content

Starting URL: https://the-internet.herokuapp.com/windows

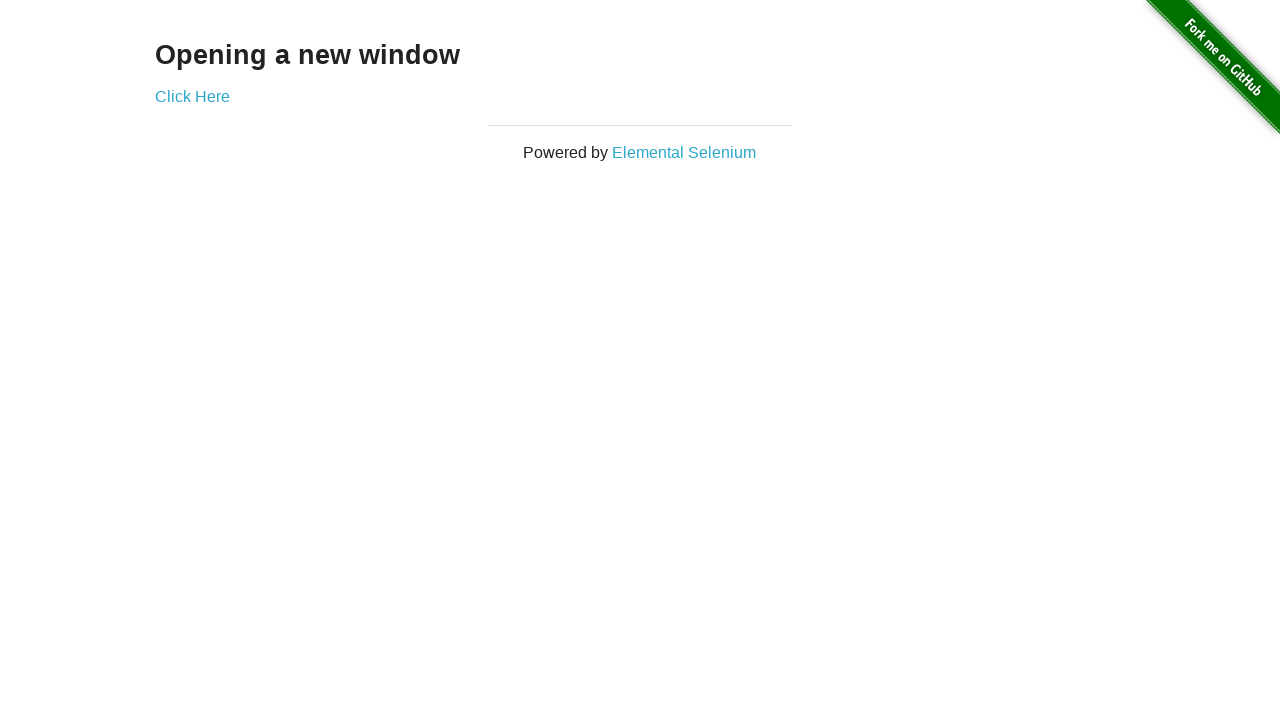

Clicked 'Click Here' link to open new window at (192, 96) on text=Click Here
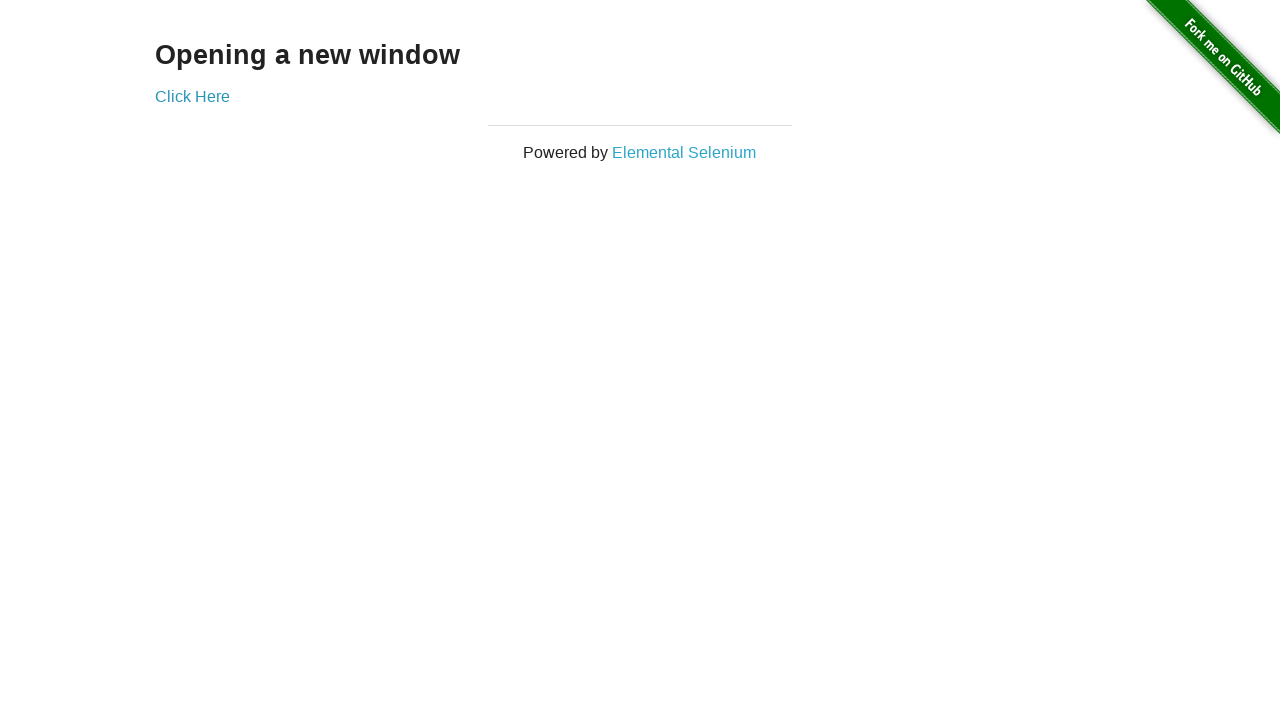

Retrieved all page/window contexts
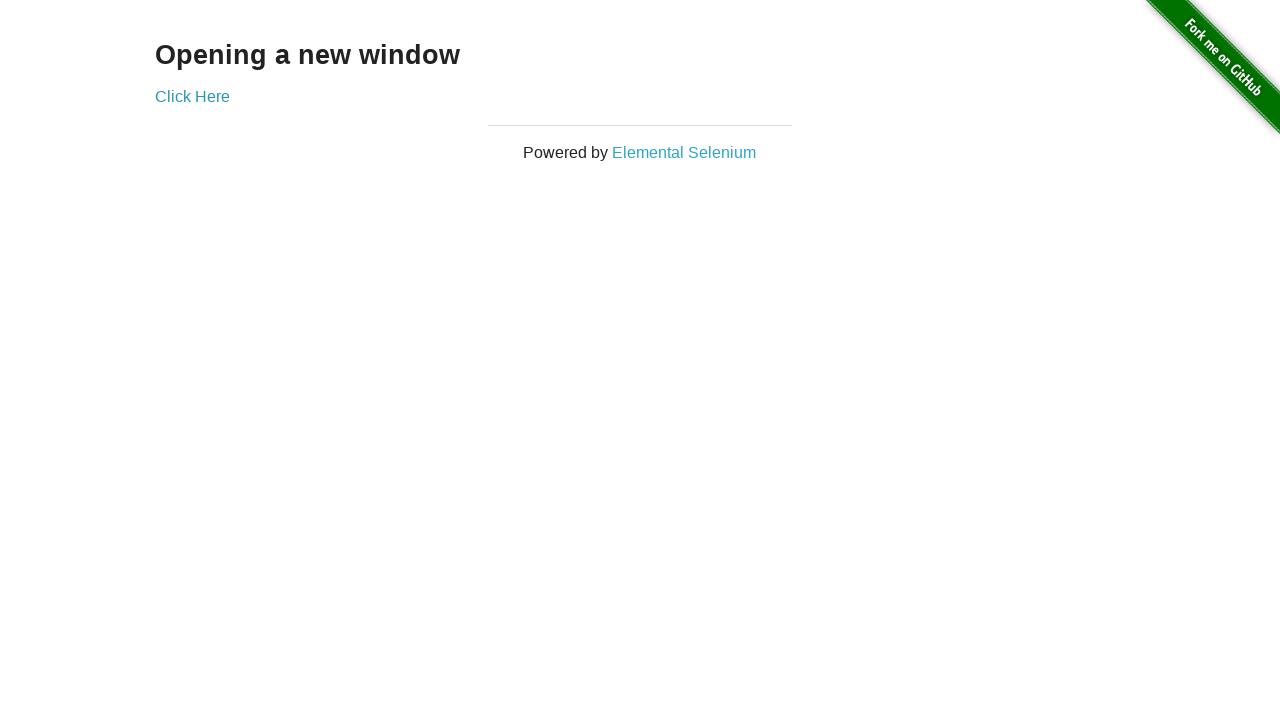

Switched to new window (second page in context)
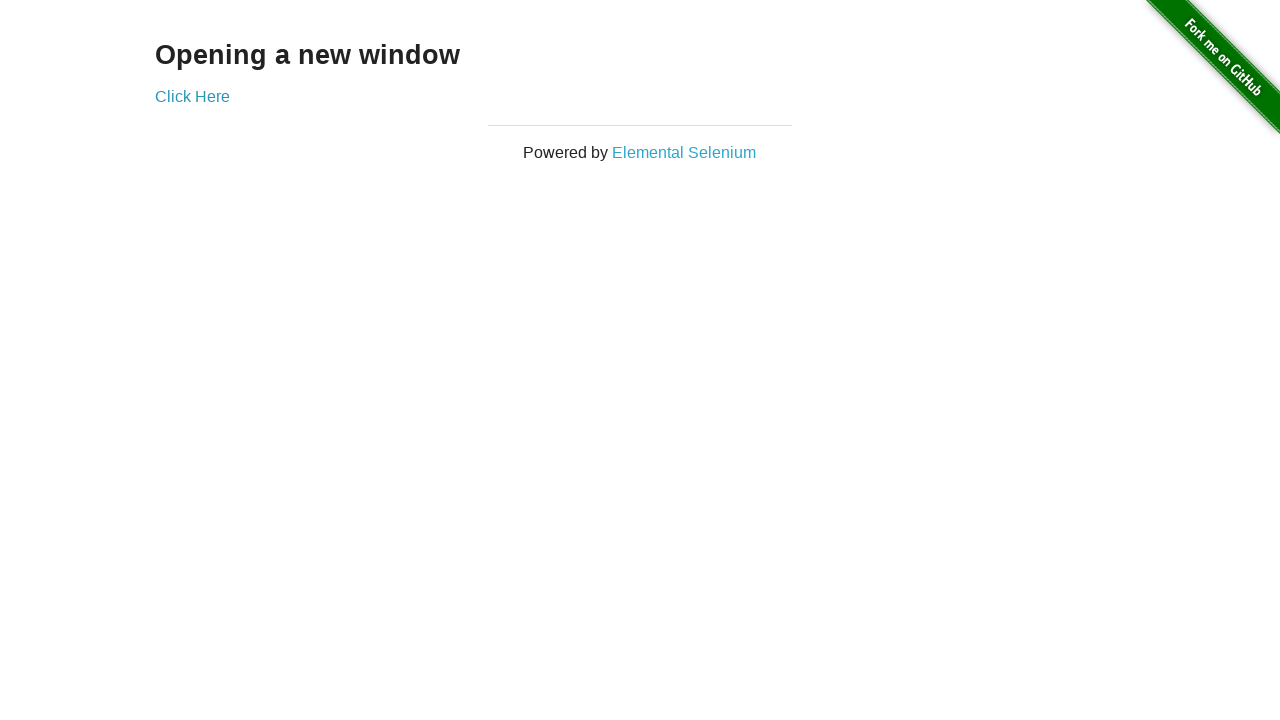

New page finished loading
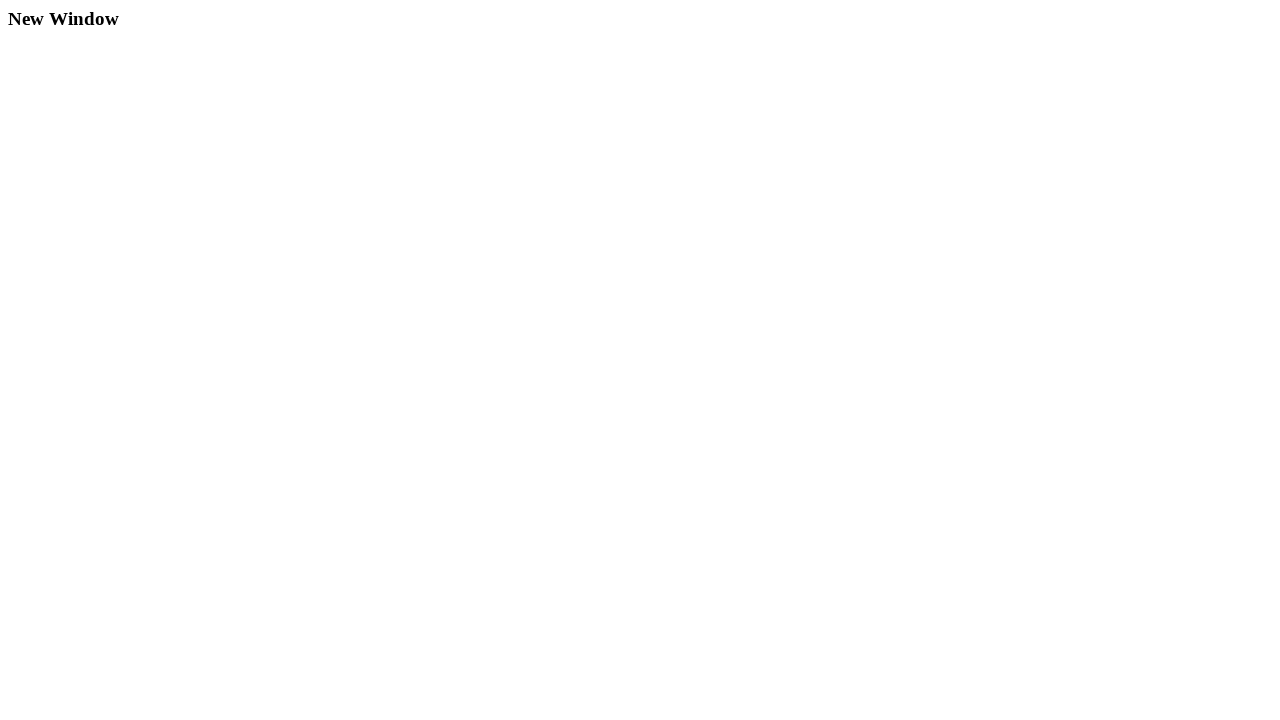

Verified 'New Window' text is present on new page
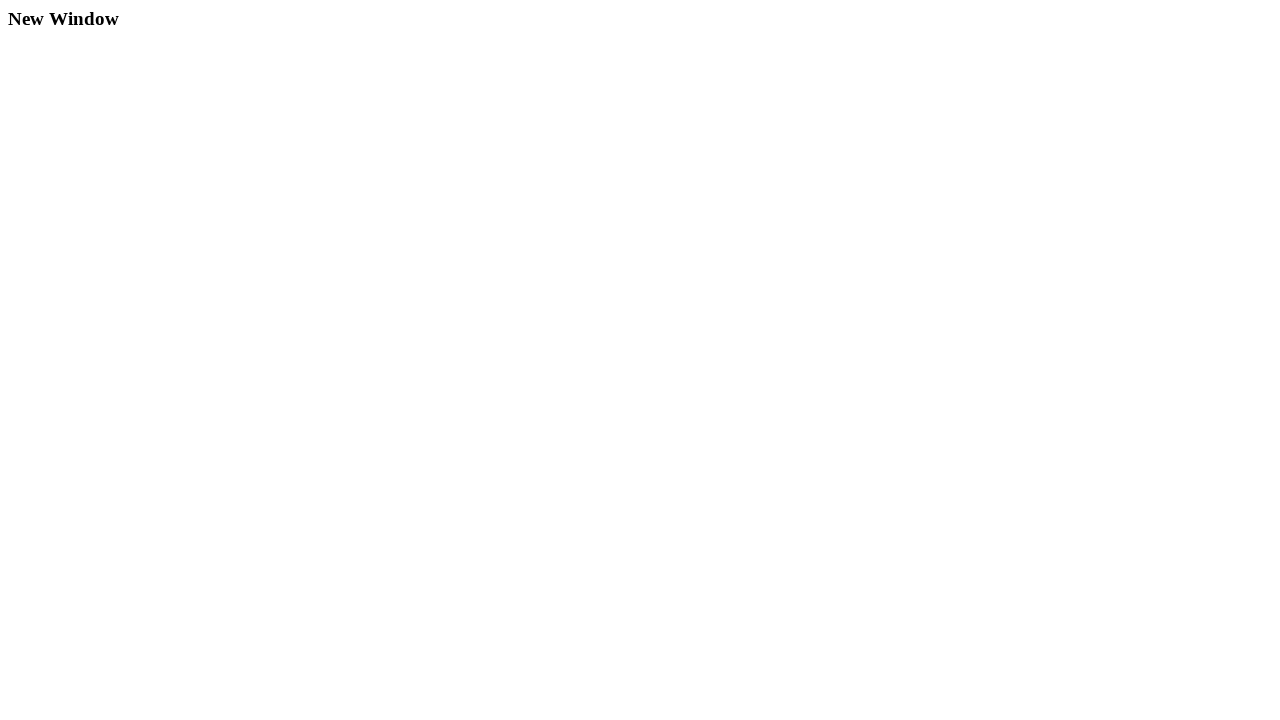

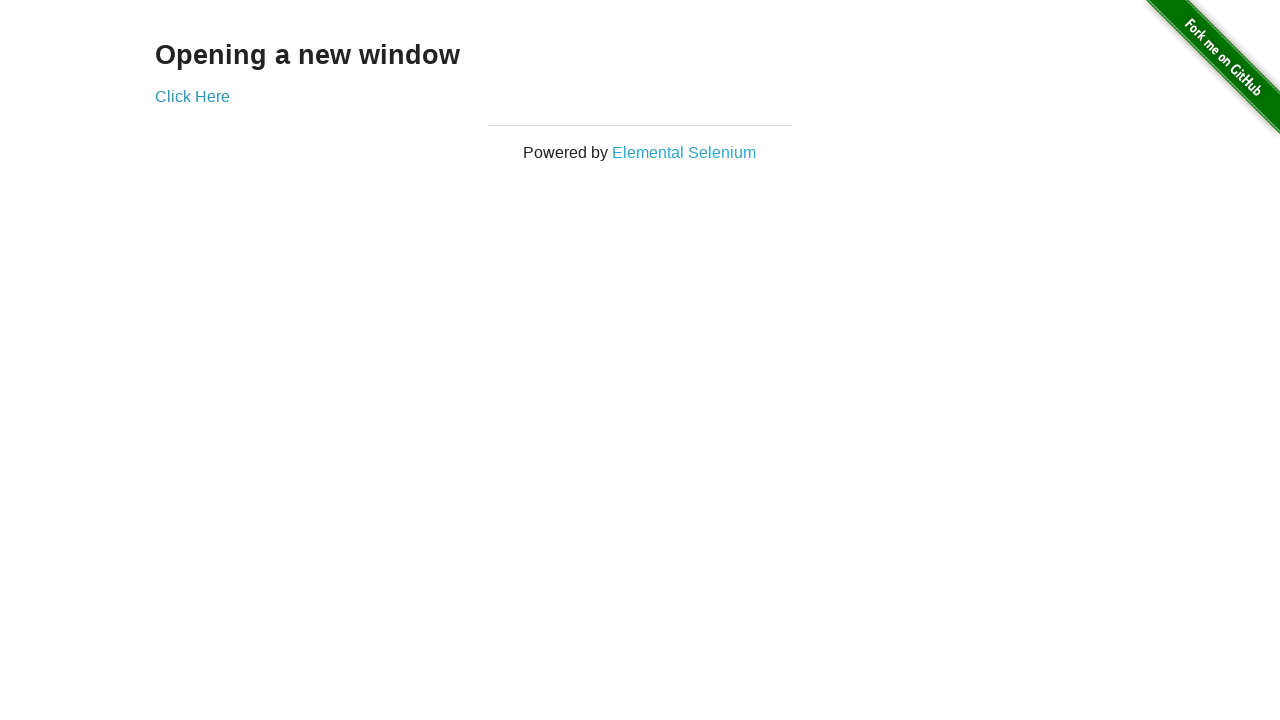